Tests form submission on DemoQA text-box page by filling name, email, current address and permanent address fields, then submitting the form and verifying the result

Starting URL: http://demoqa.com/text-box

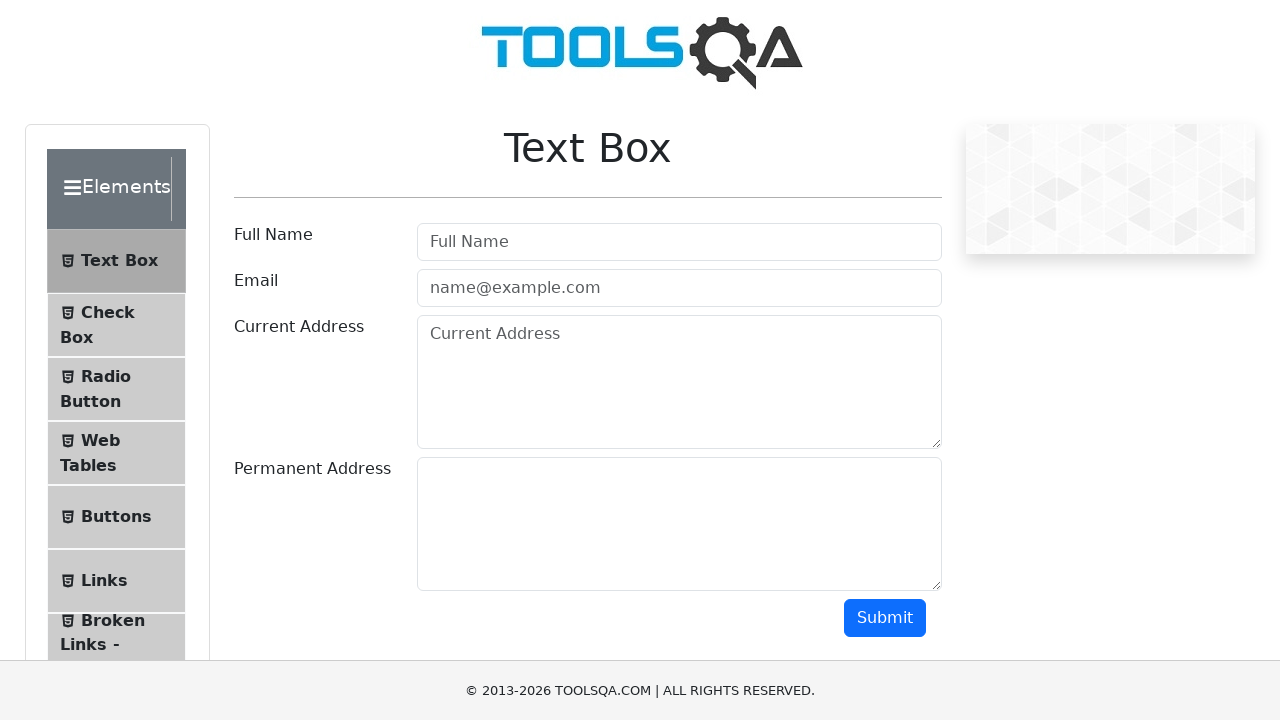

Filled full name field with 'Automation' on input.mr-sm-2.form-control:first-of-type
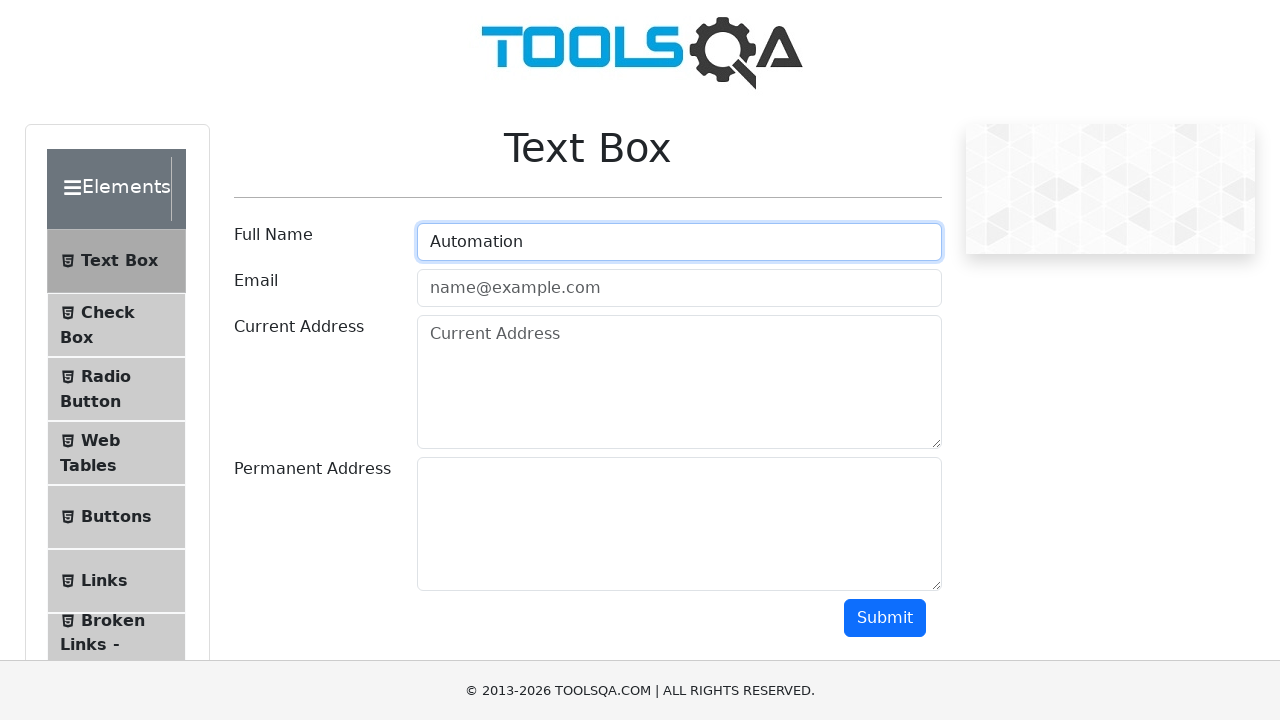

Filled email field with 'Testing@gmail.com' on input[type='email']
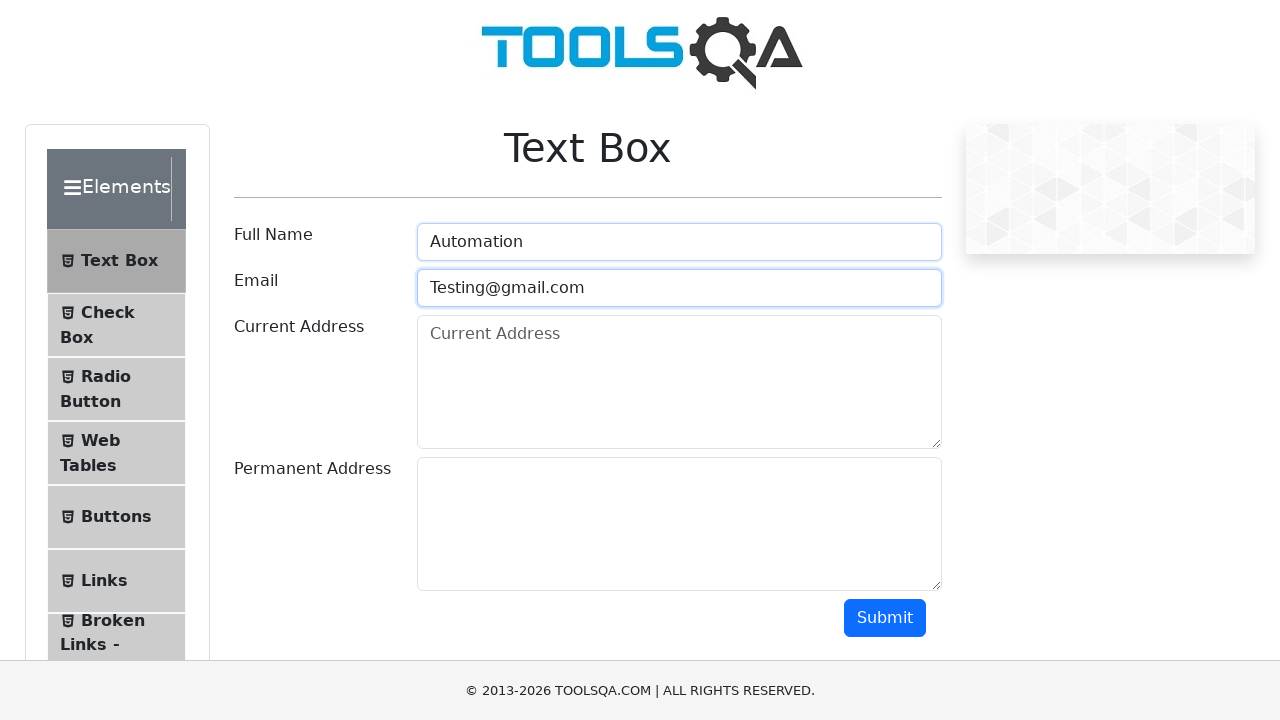

Filled current address field with 'Testing Current Address' on textarea[placeholder='Current Address']
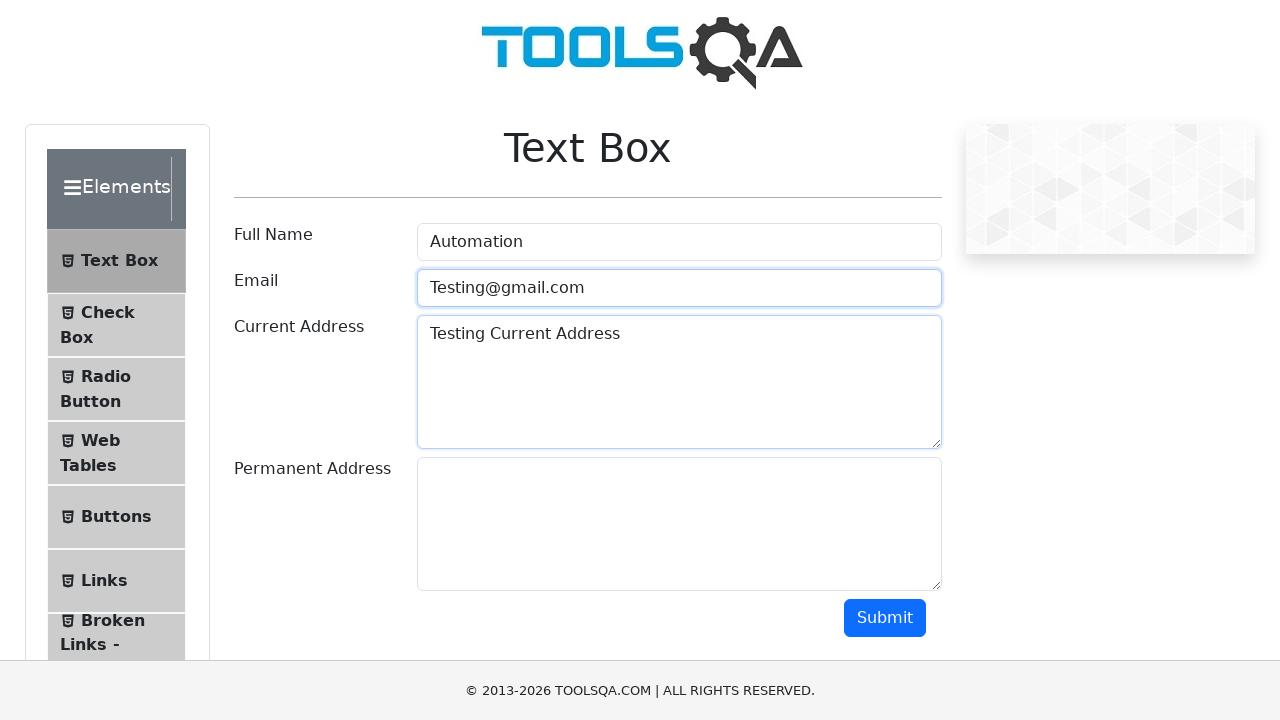

Filled permanent address field with 'Testing Permanent Address' on textarea#permanentAddress
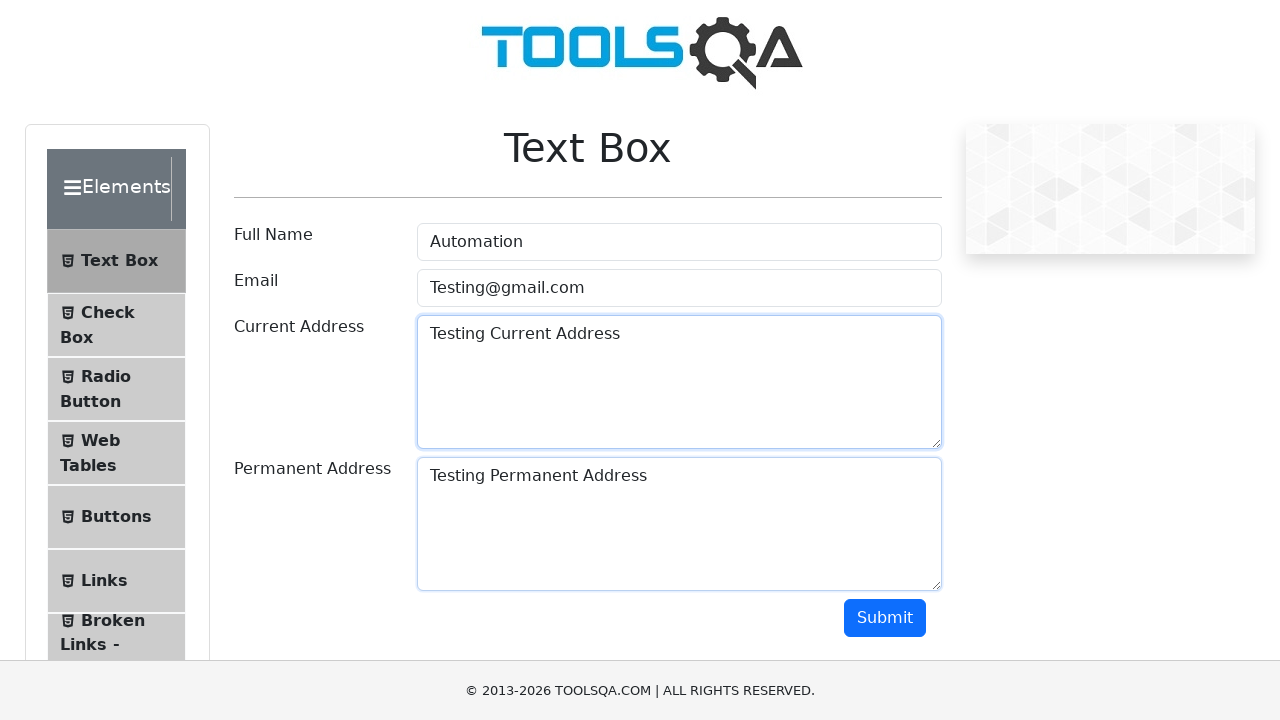

Clicked submit button to submit the form at (885, 618) on button#submit
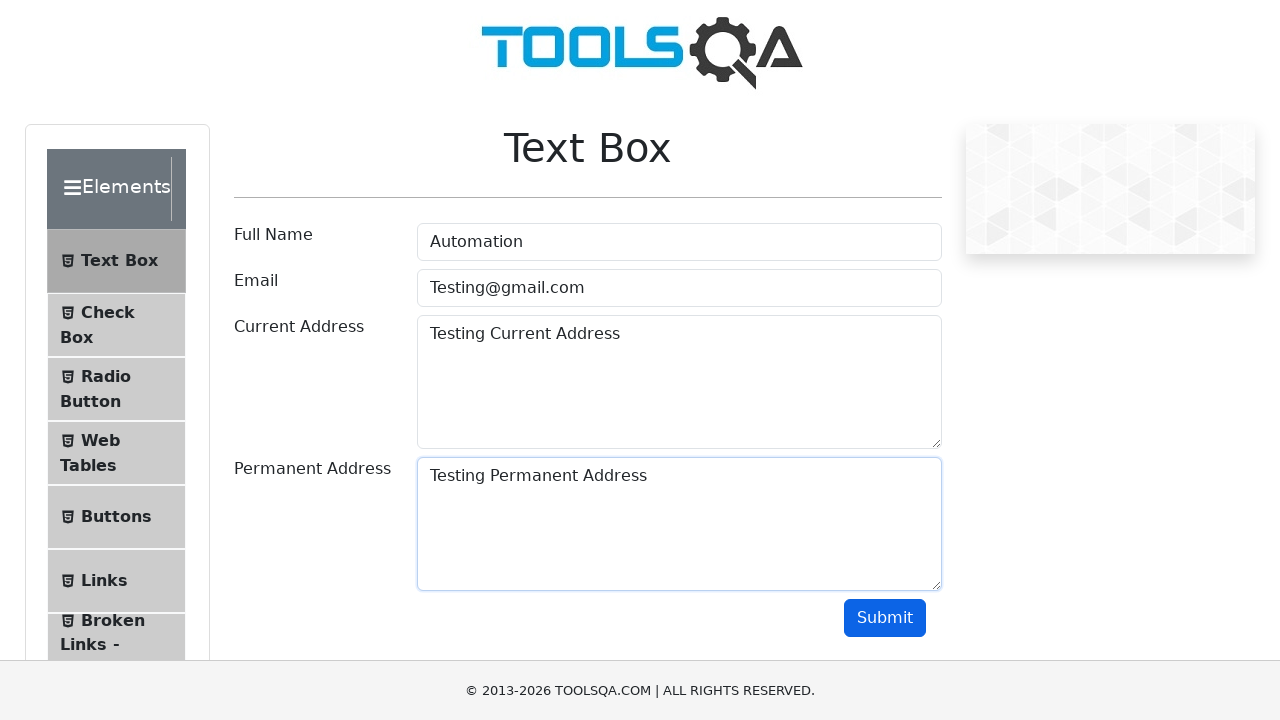

Form submission result appeared with name field visible
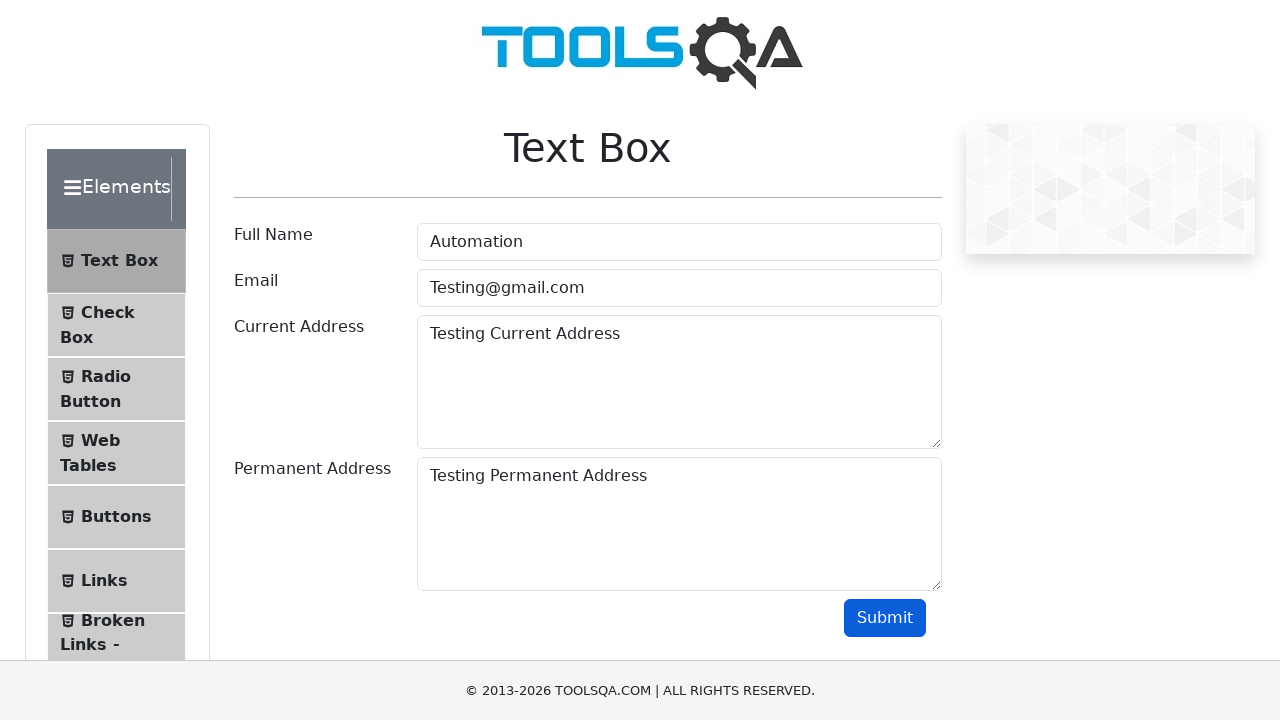

Verified that submitted name 'Automation' appears in the result
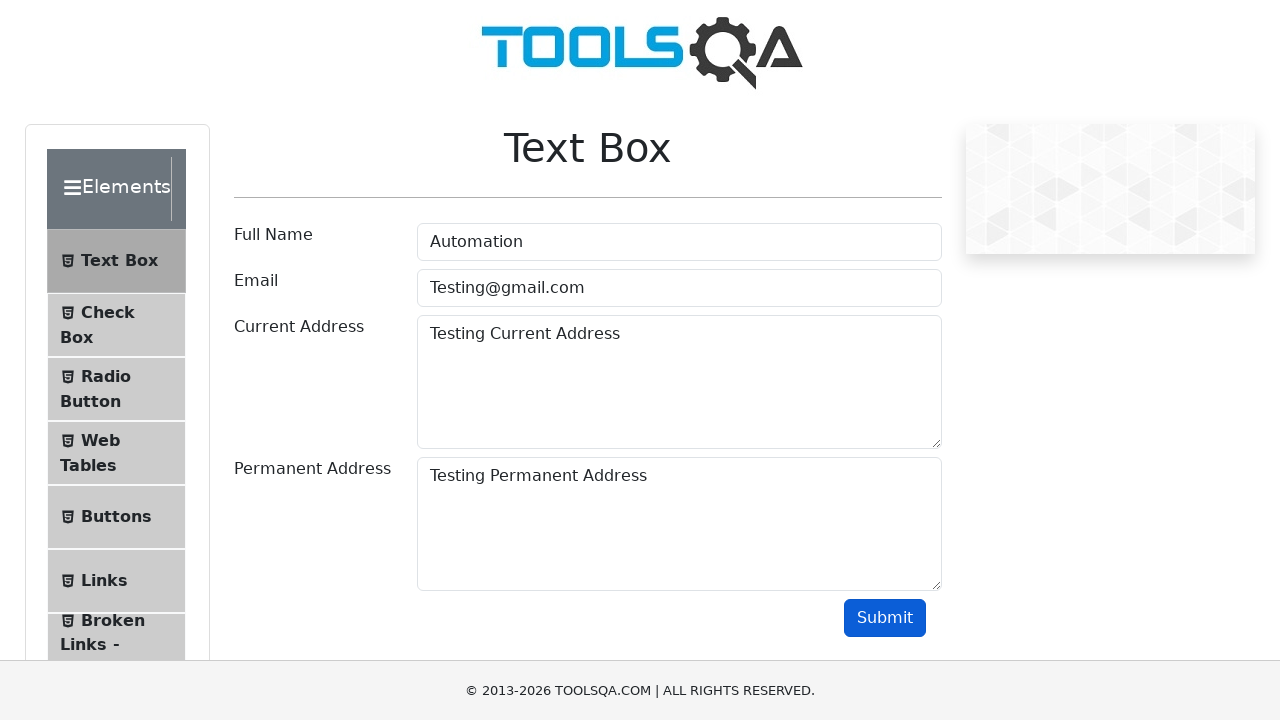

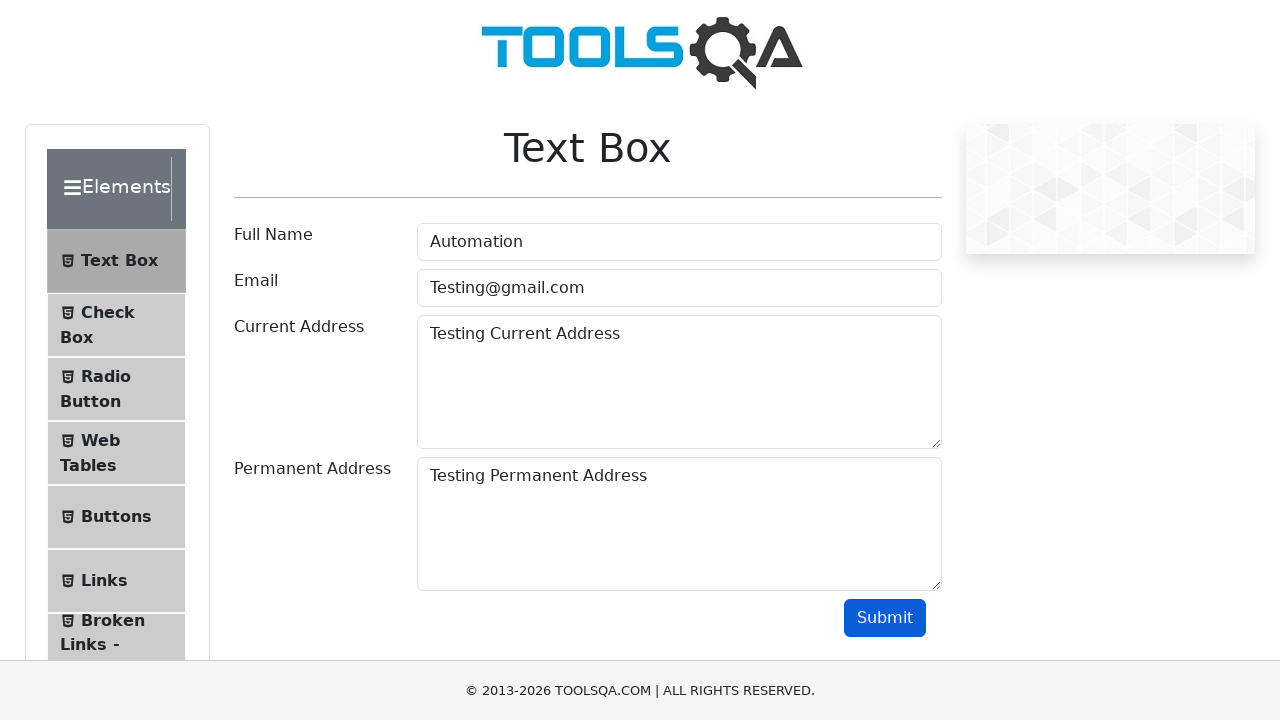